Tests opening a new browser window by clicking a link, then switching to the new window to verify navigation works correctly

Starting URL: http://the-internet.herokuapp.com/windows

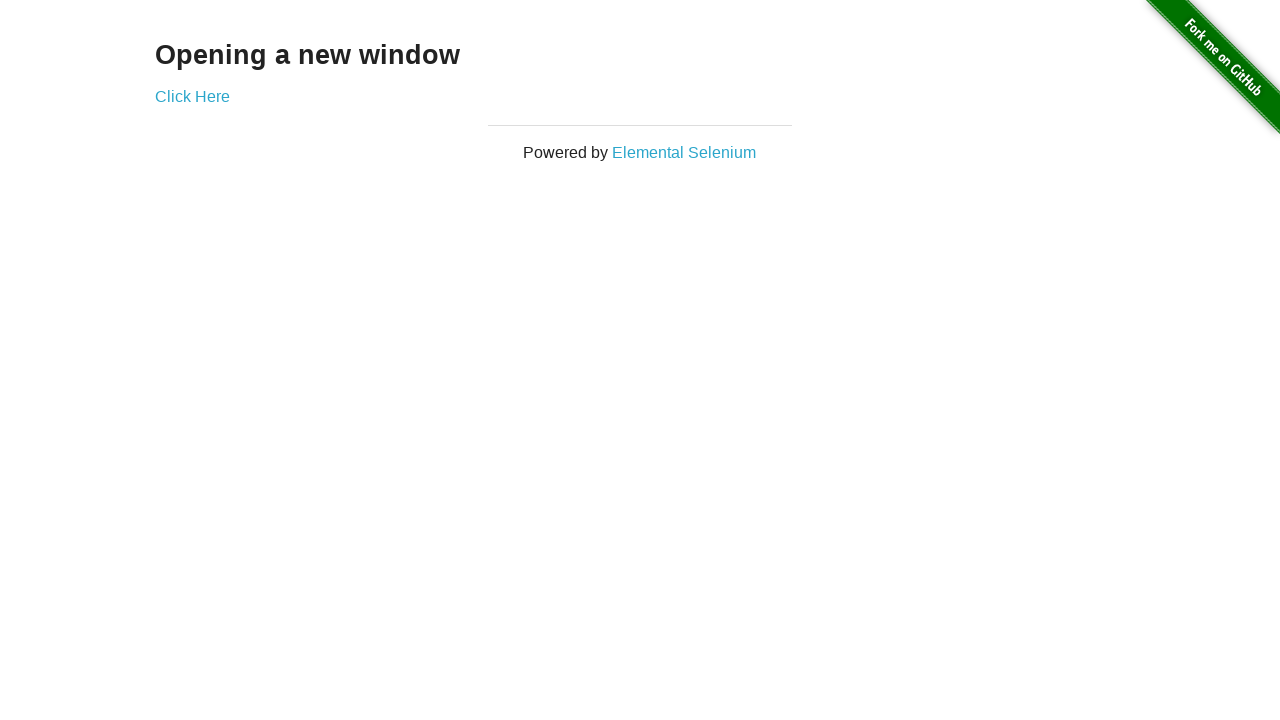

Clicked 'Click Here' link to open a new browser window at (192, 96) on text=Click Here
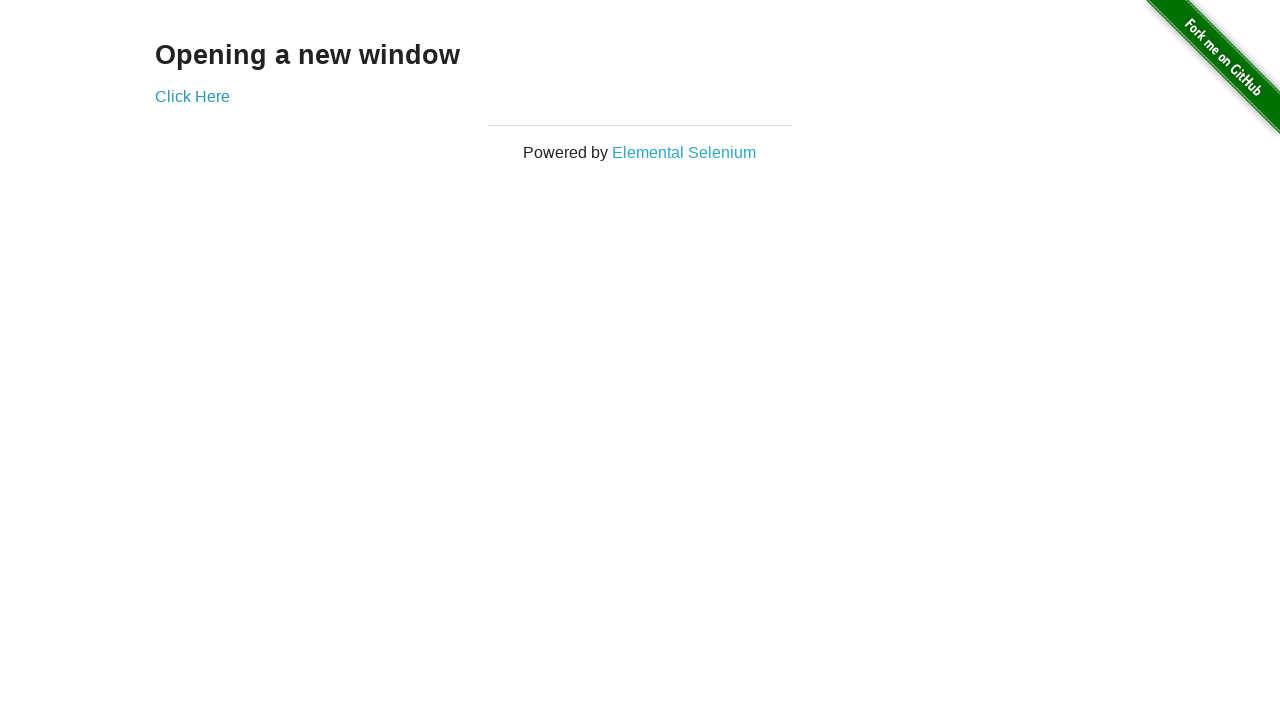

Captured the new browser window/page object
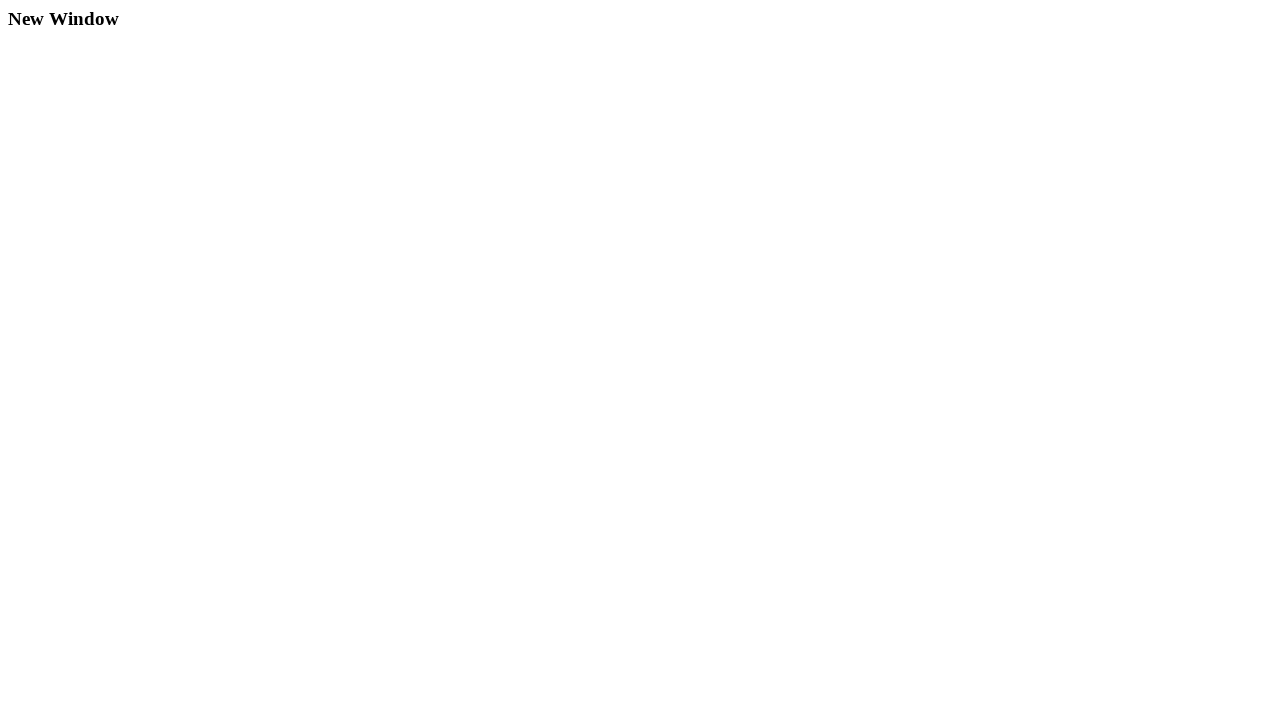

New page loaded successfully
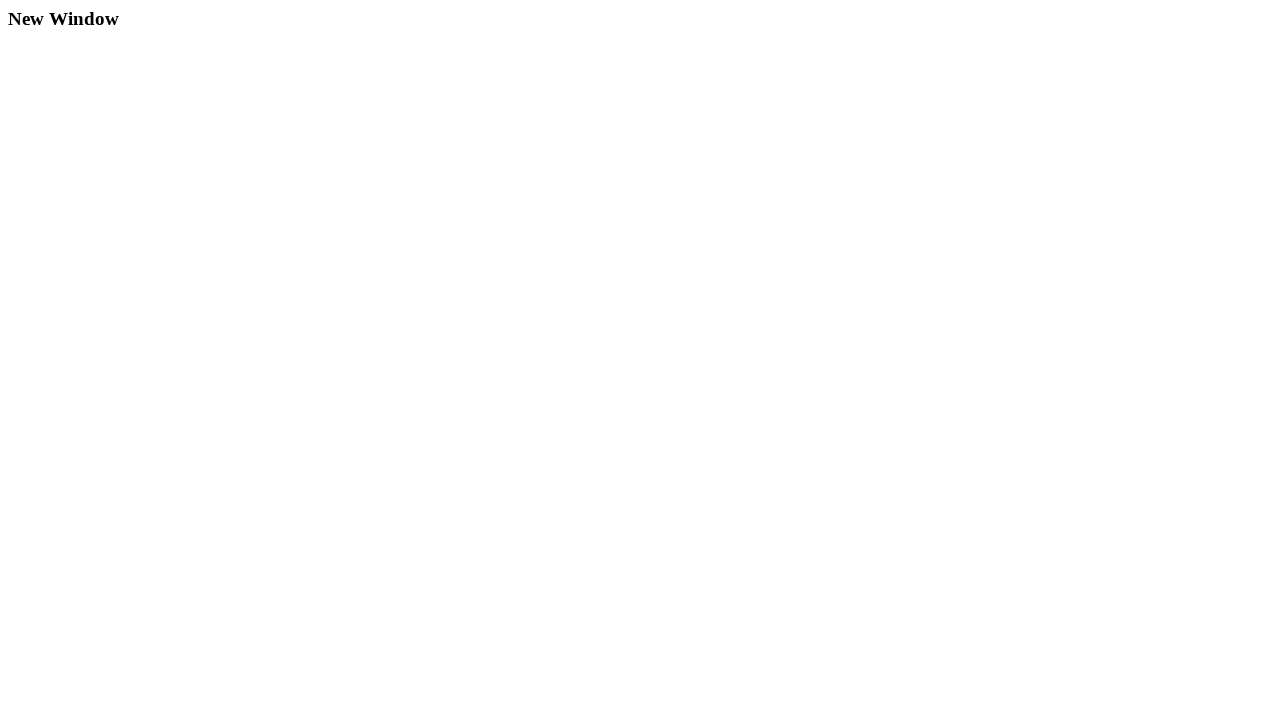

Verified new window contains a body element - navigation successful
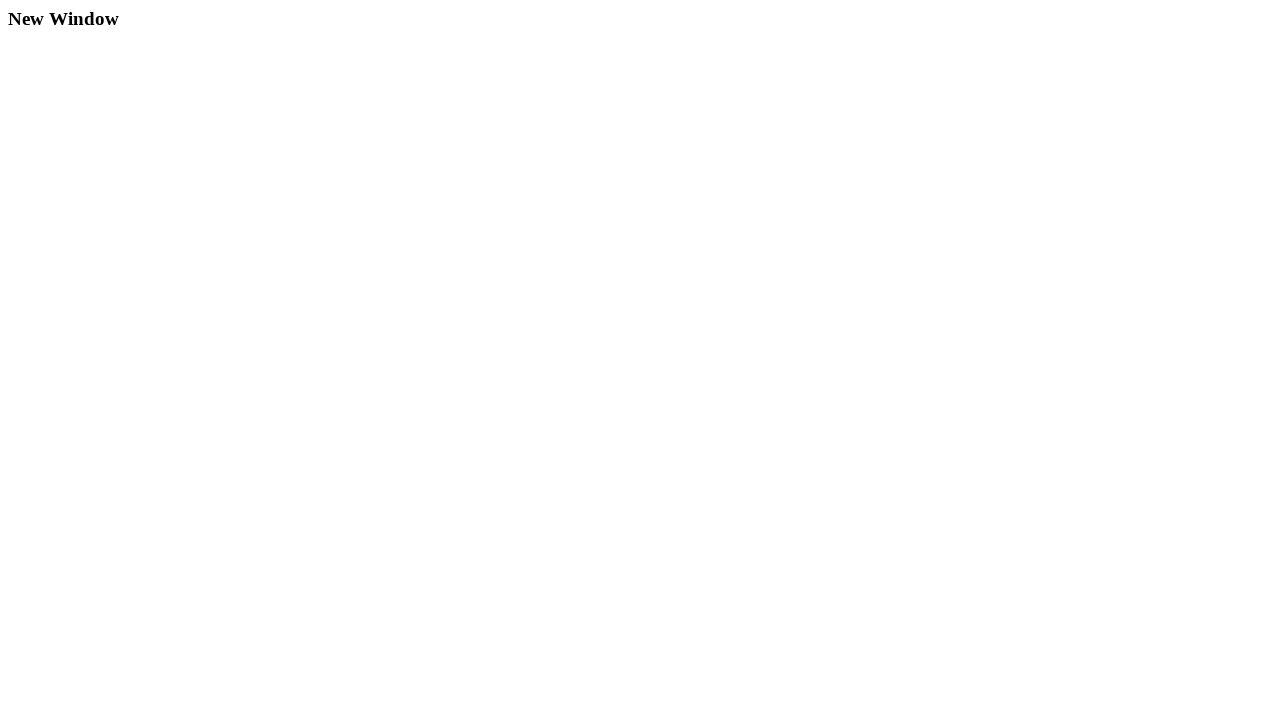

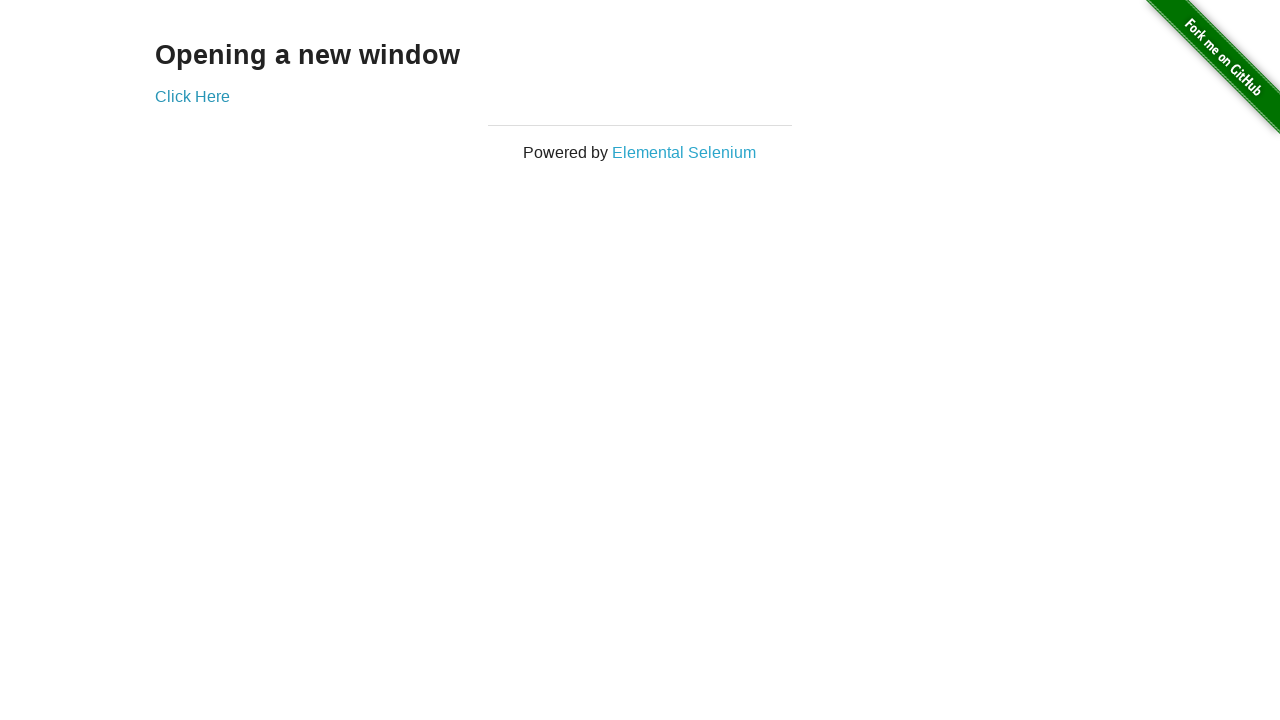